Tests form submission by filling a username field and submitting, then verifying the thank you message appears.

Starting URL: https://eviltester.github.io/synchole/form.html

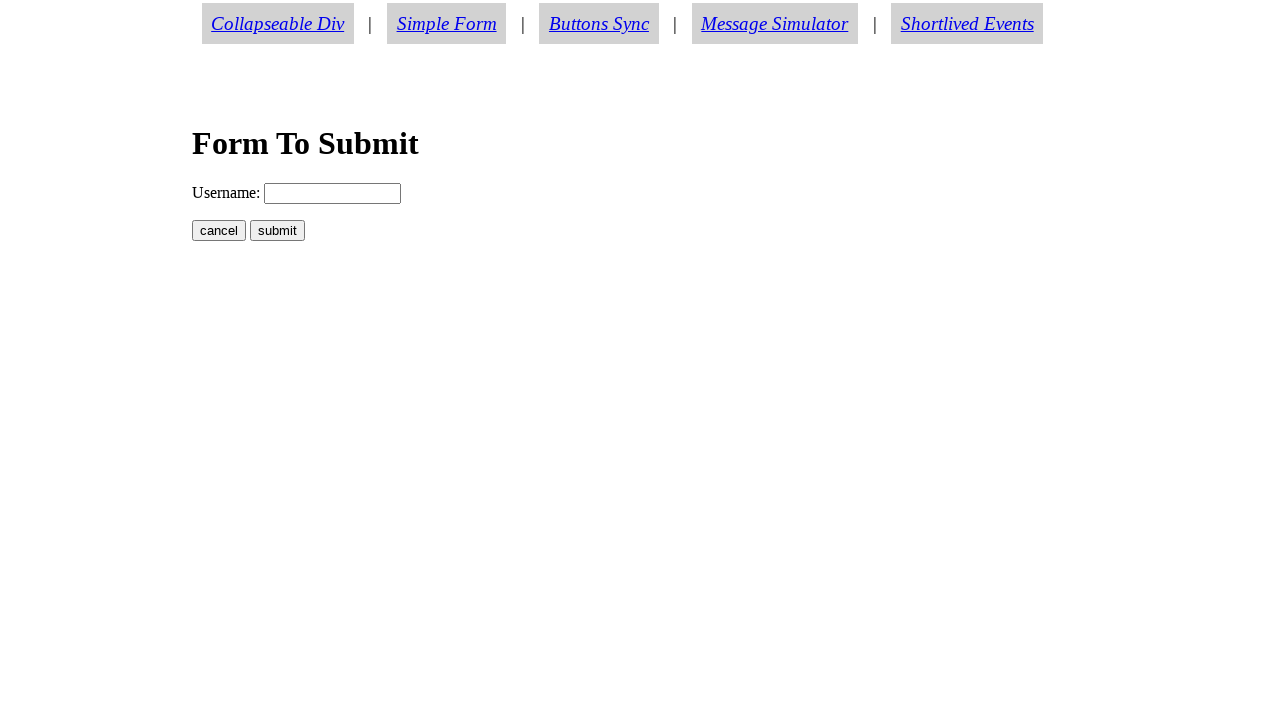

Navigated to form page
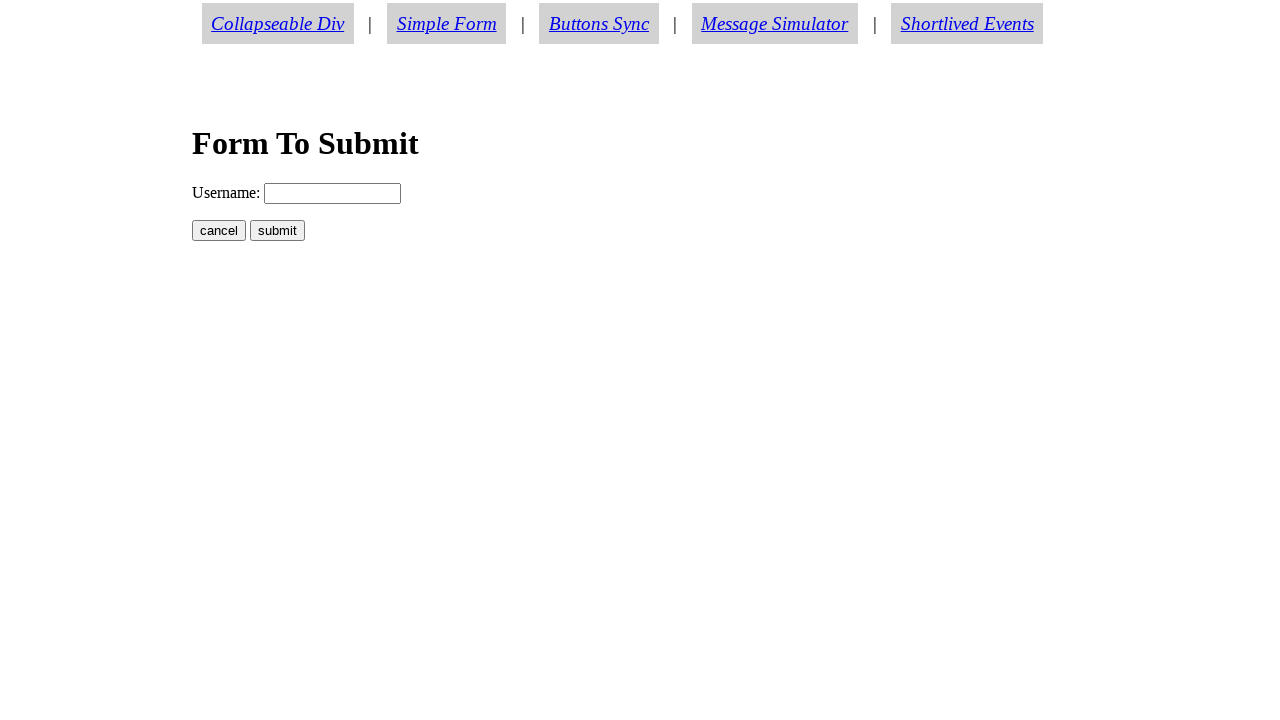

Filled username field with 'Bob' on input[name='username']
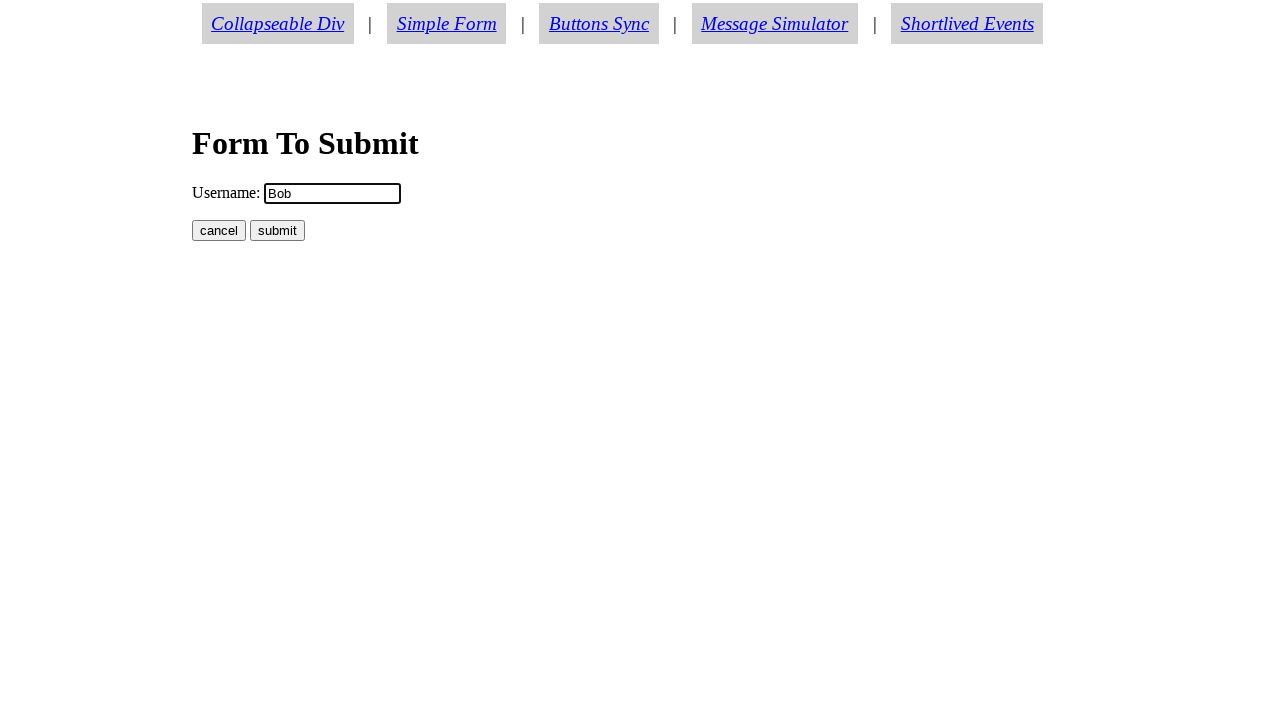

Pressed Enter to submit the form on input[name='username']
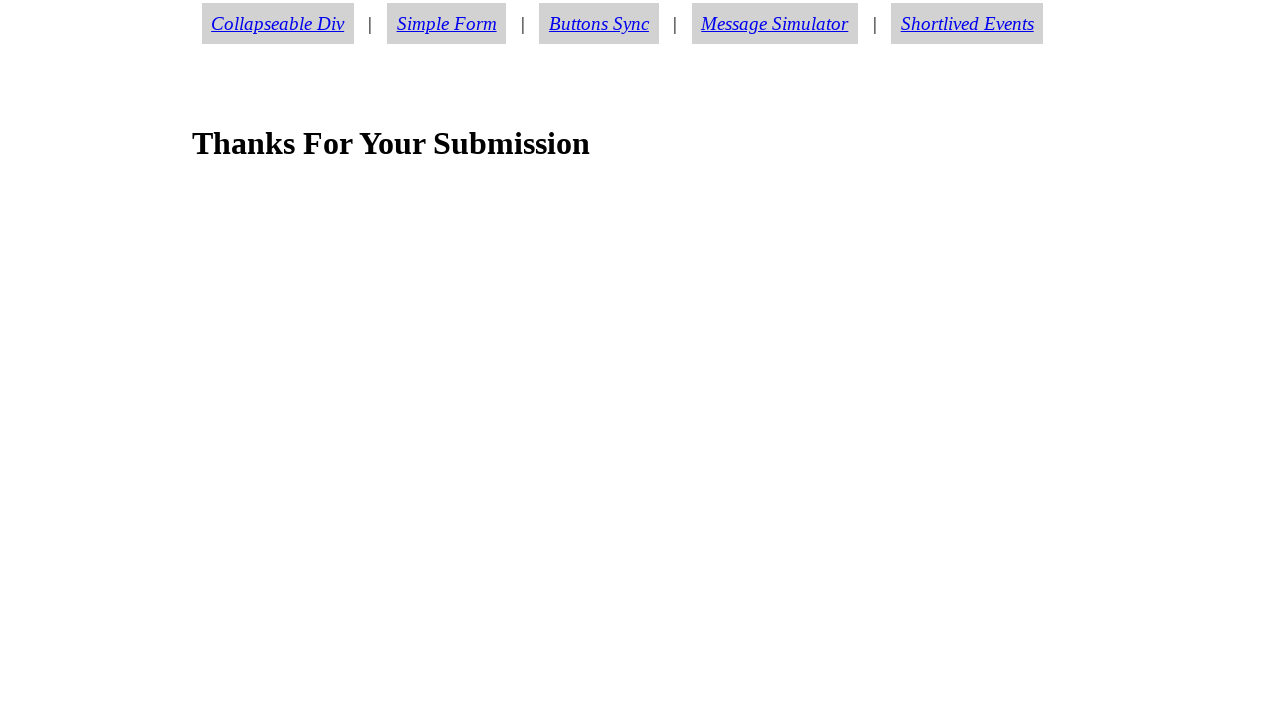

Waited for thank you message to appear
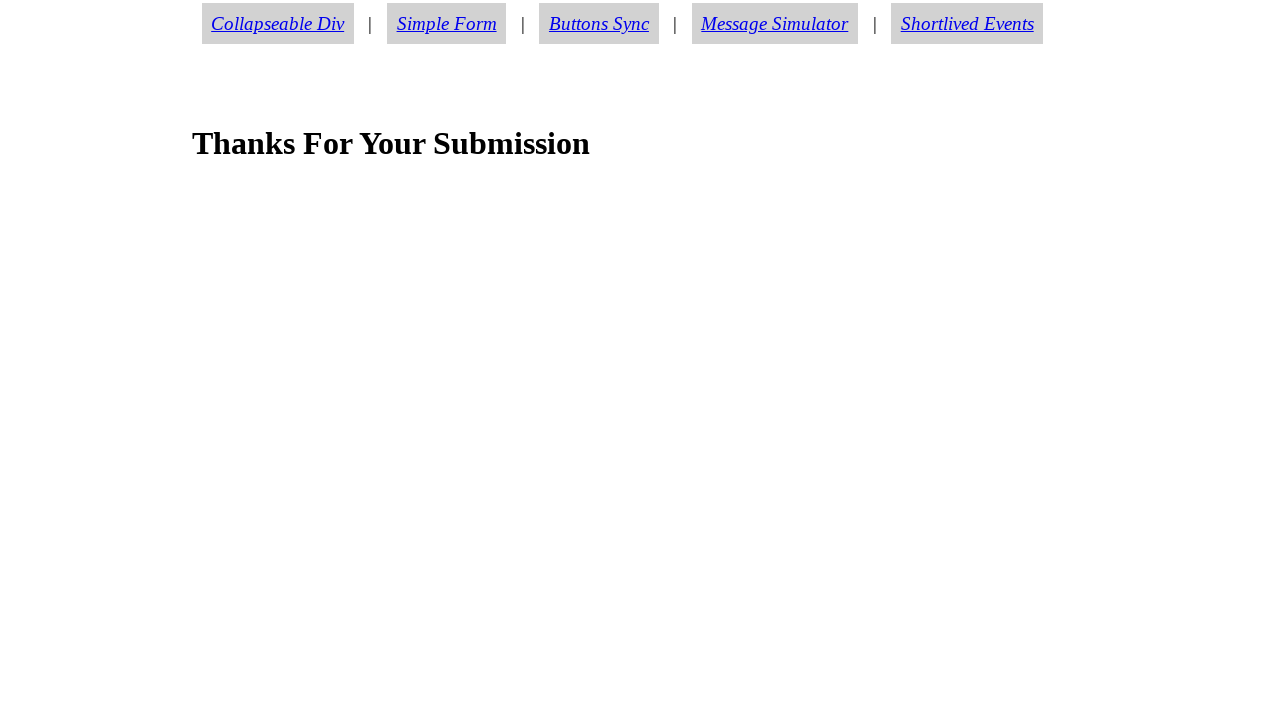

Verified thank you message displays correct text
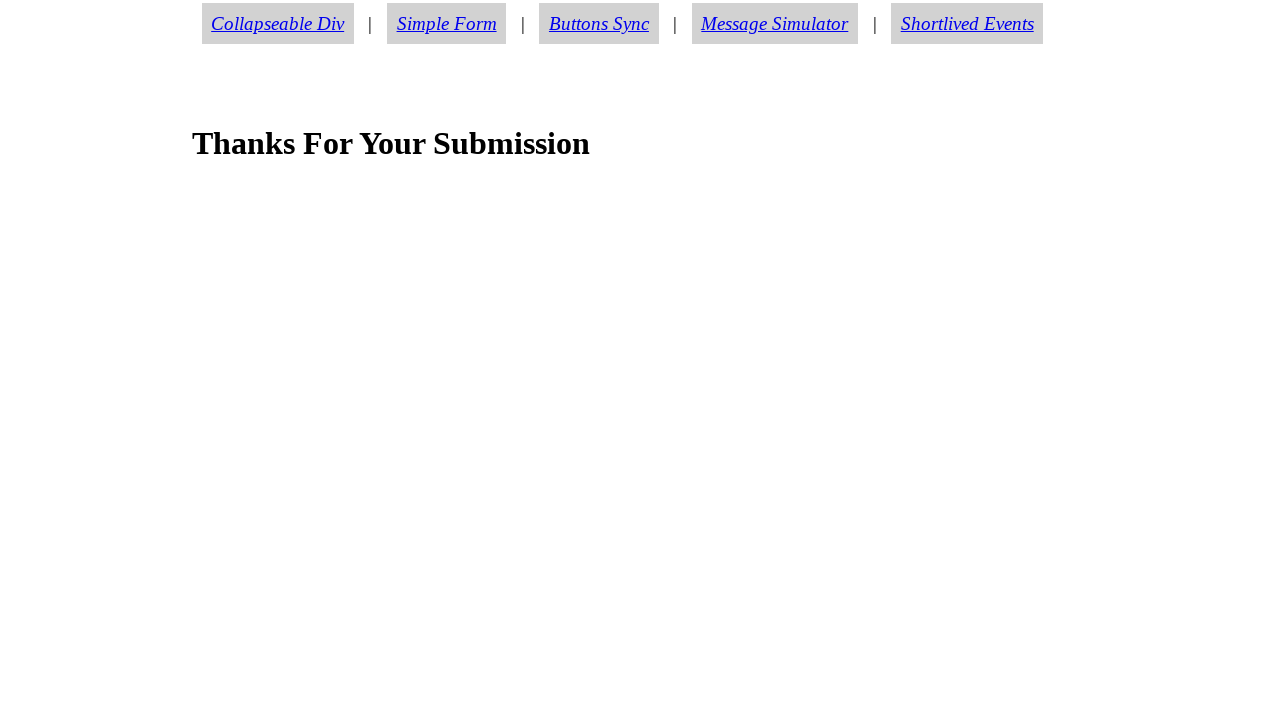

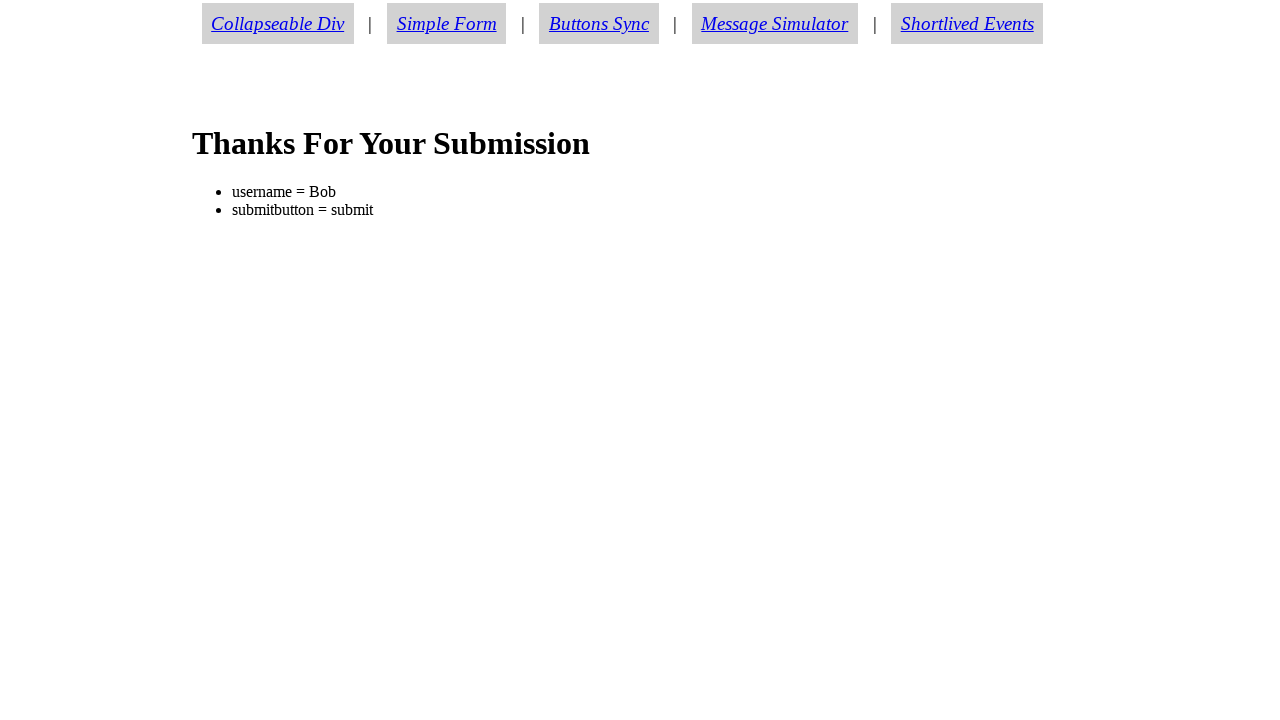